Tests a datepicker component by clicking on the datepicker input field to open the calendar widget

Starting URL: http://demo.automationtesting.in/Datepicker.html

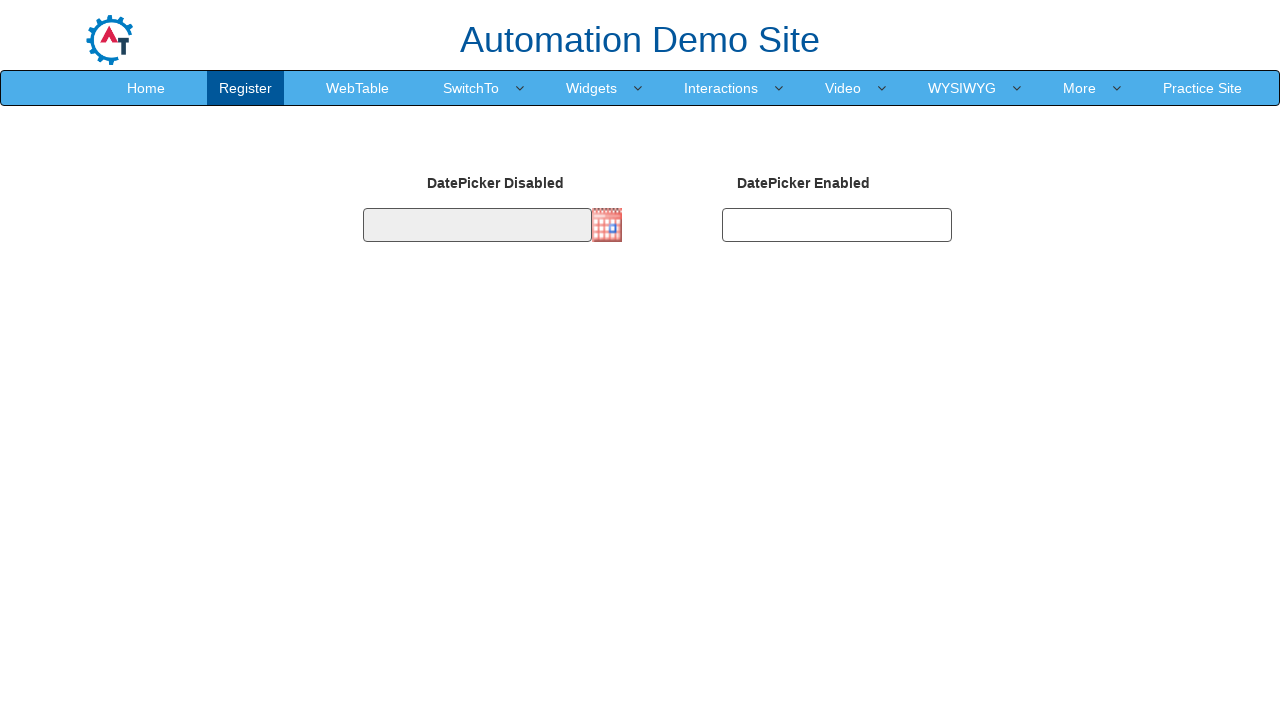

Navigated to datepicker demo page
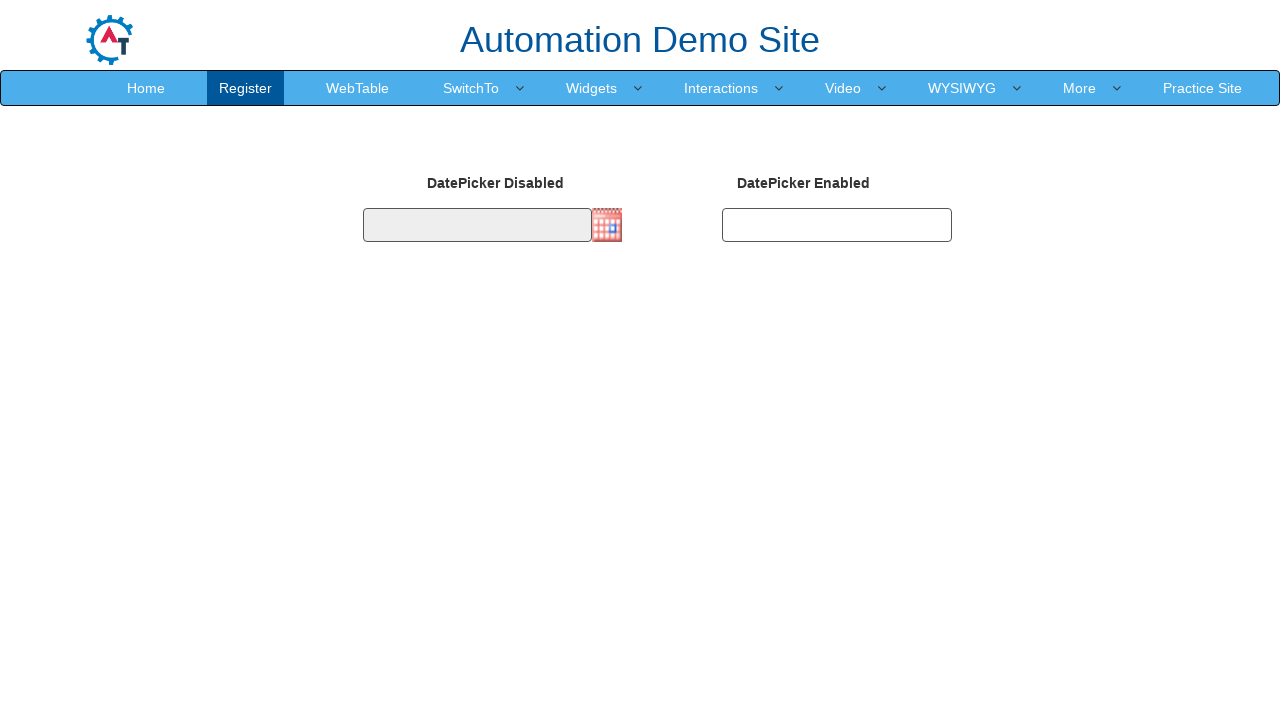

Clicked on datepicker input field to open calendar widget at (477, 225) on #datepicker1
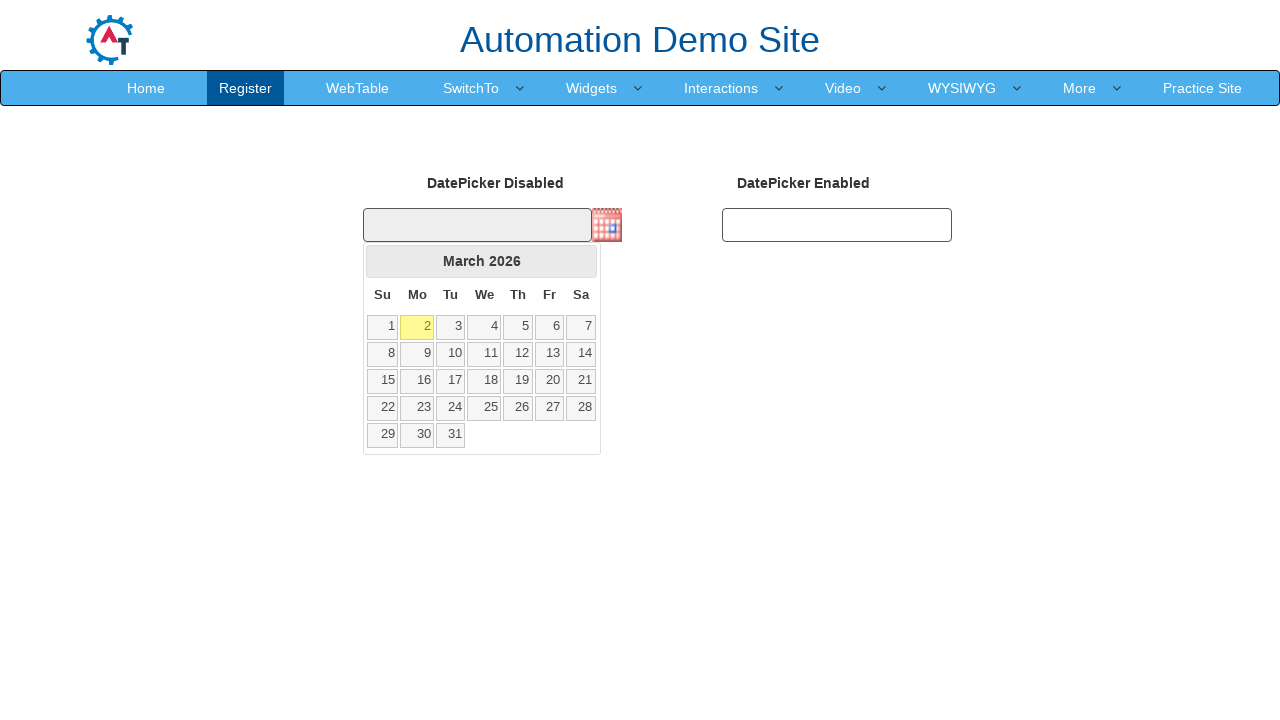

Calendar widget appeared and became visible
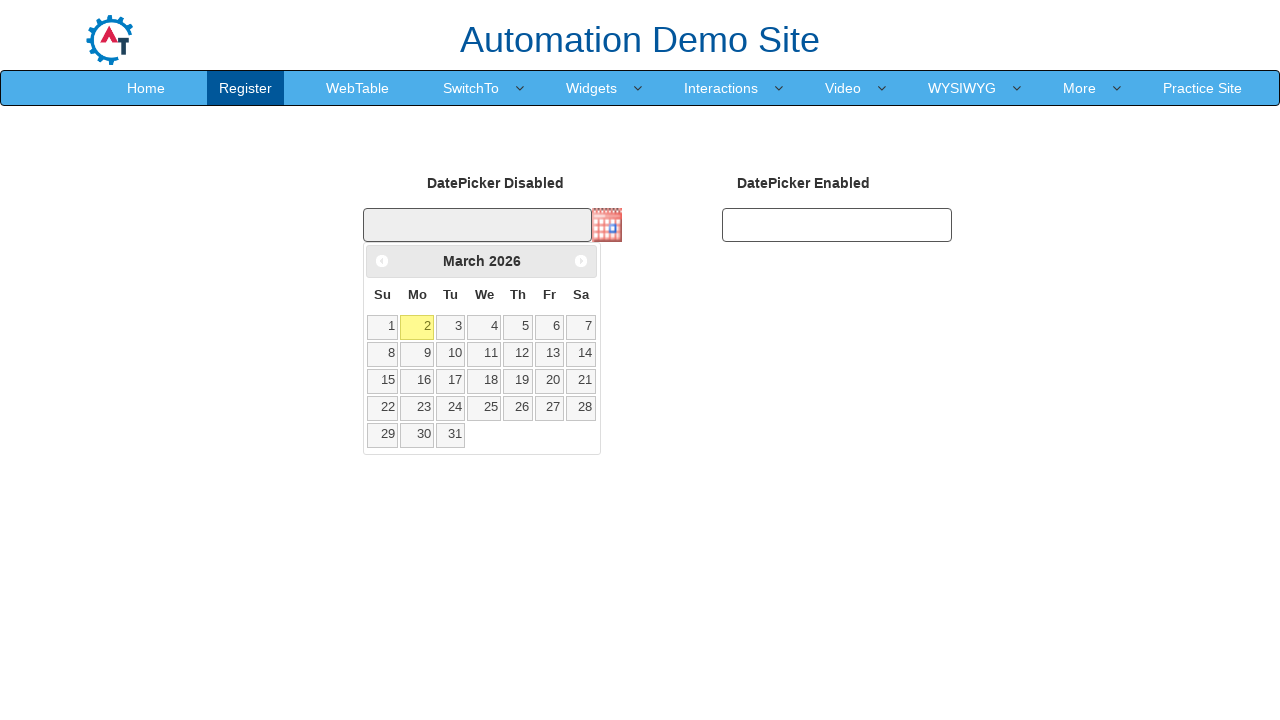

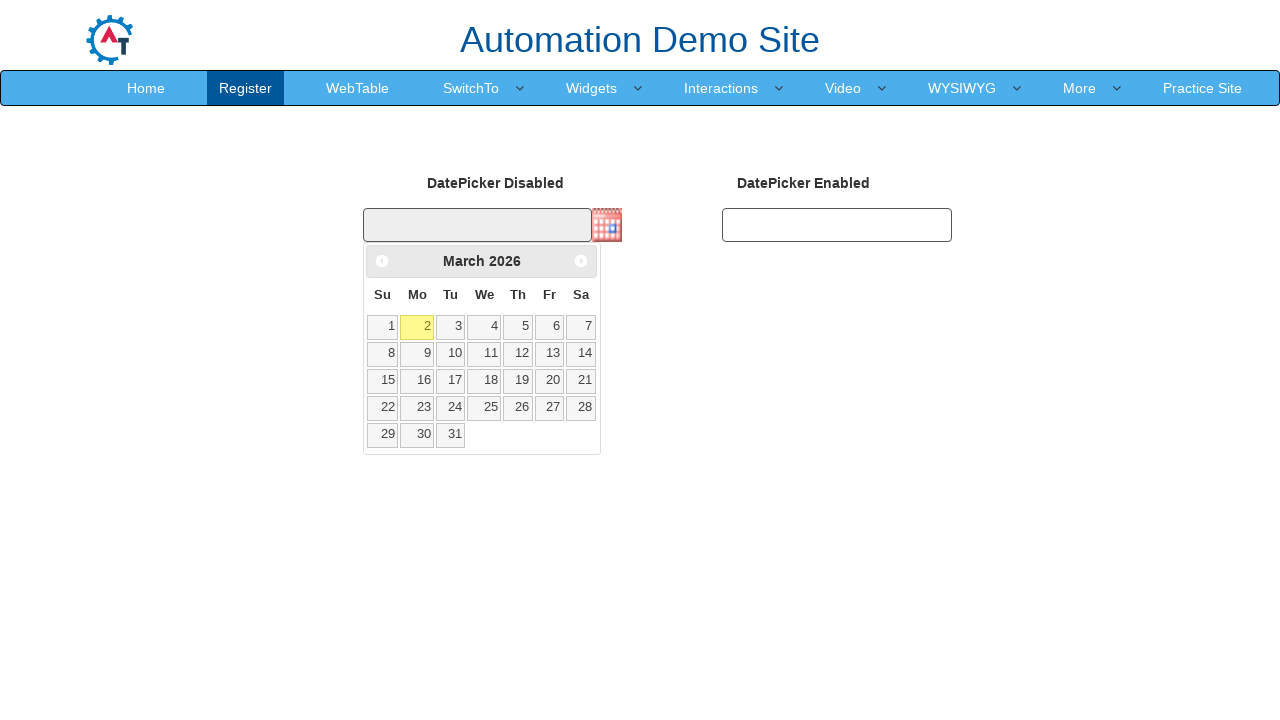